Tests alert functionality by entering a name and triggering an alert dialog, then reading the alert text

Starting URL: https://rahulshettyacademy.com/AutomationPractice/

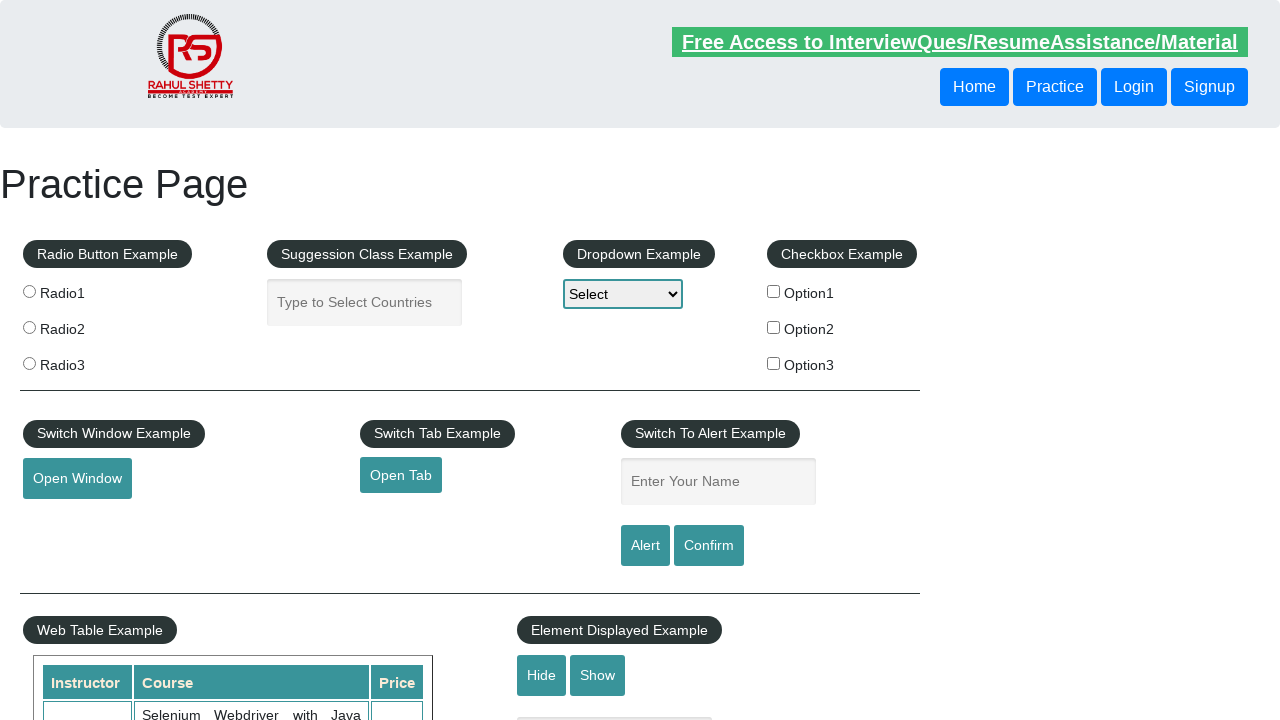

Entered 'albert' in the name field on #name
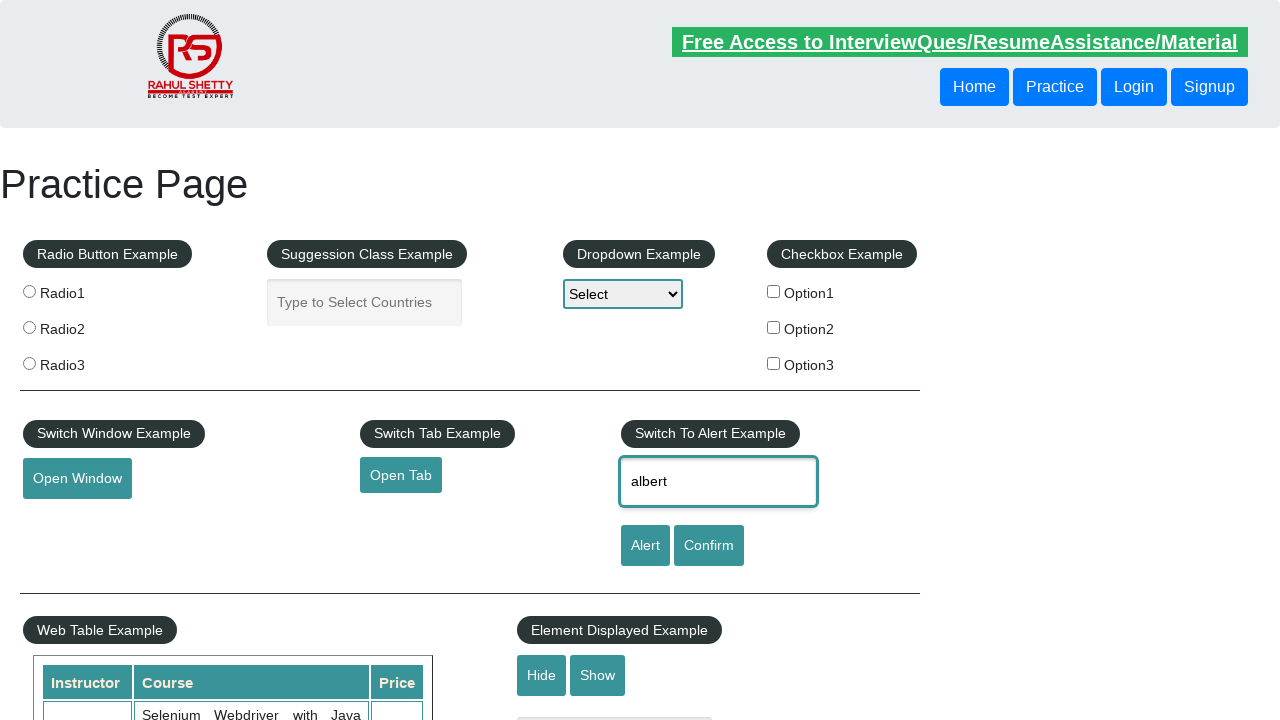

Clicked alert button to trigger alert dialog at (645, 546) on #alertbtn
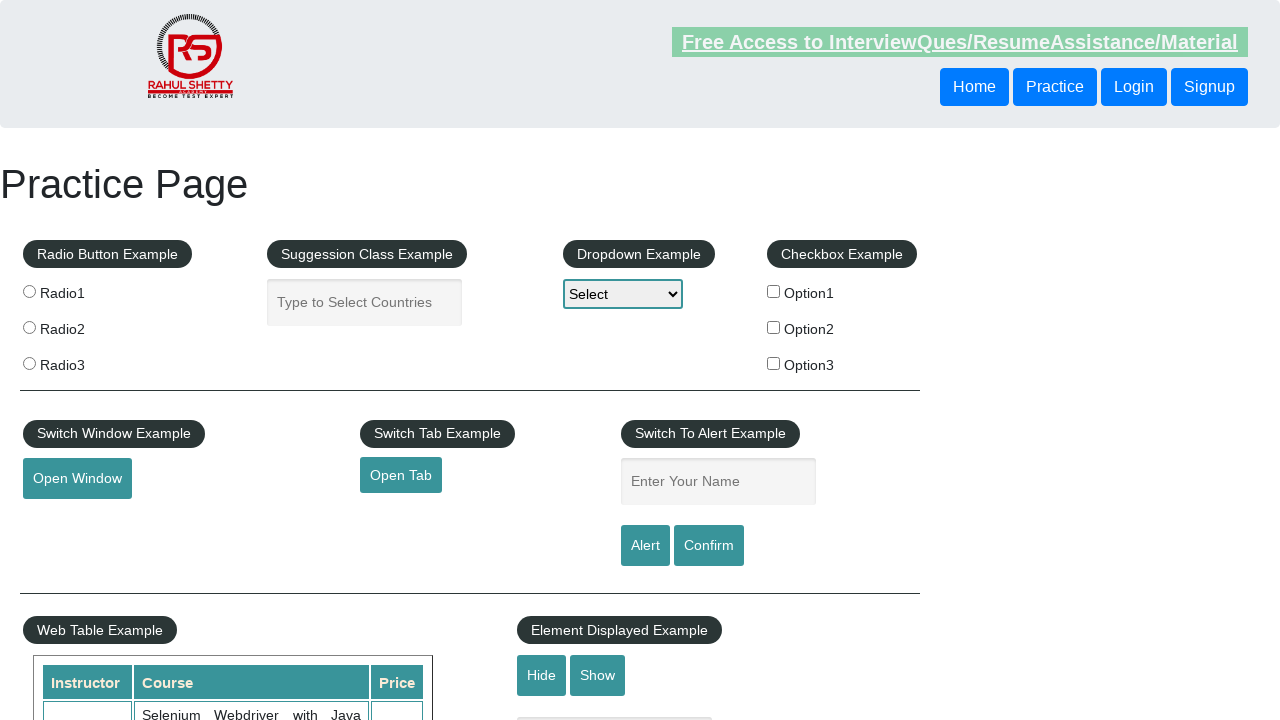

Accepted alert dialog
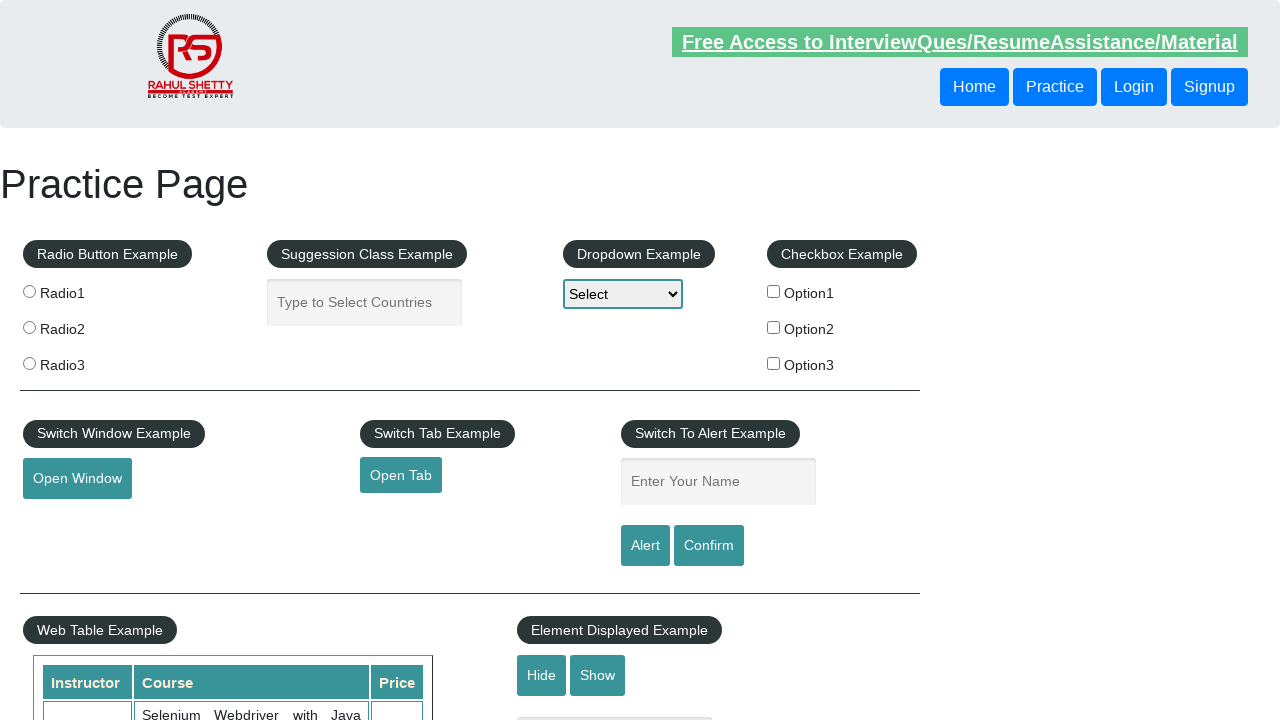

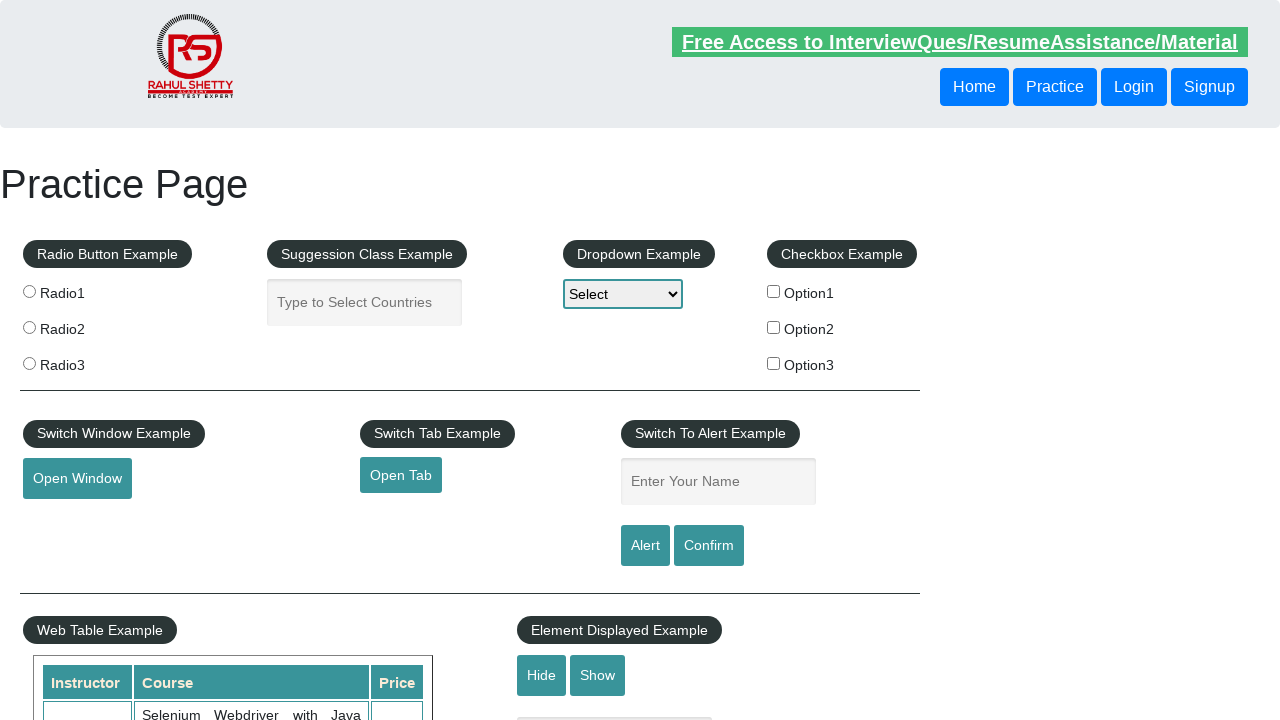